Fills out a registration form with user details including name, address, and account information, then submits the form

Starting URL: https://parabank.parasoft.com/parabank/register.htm

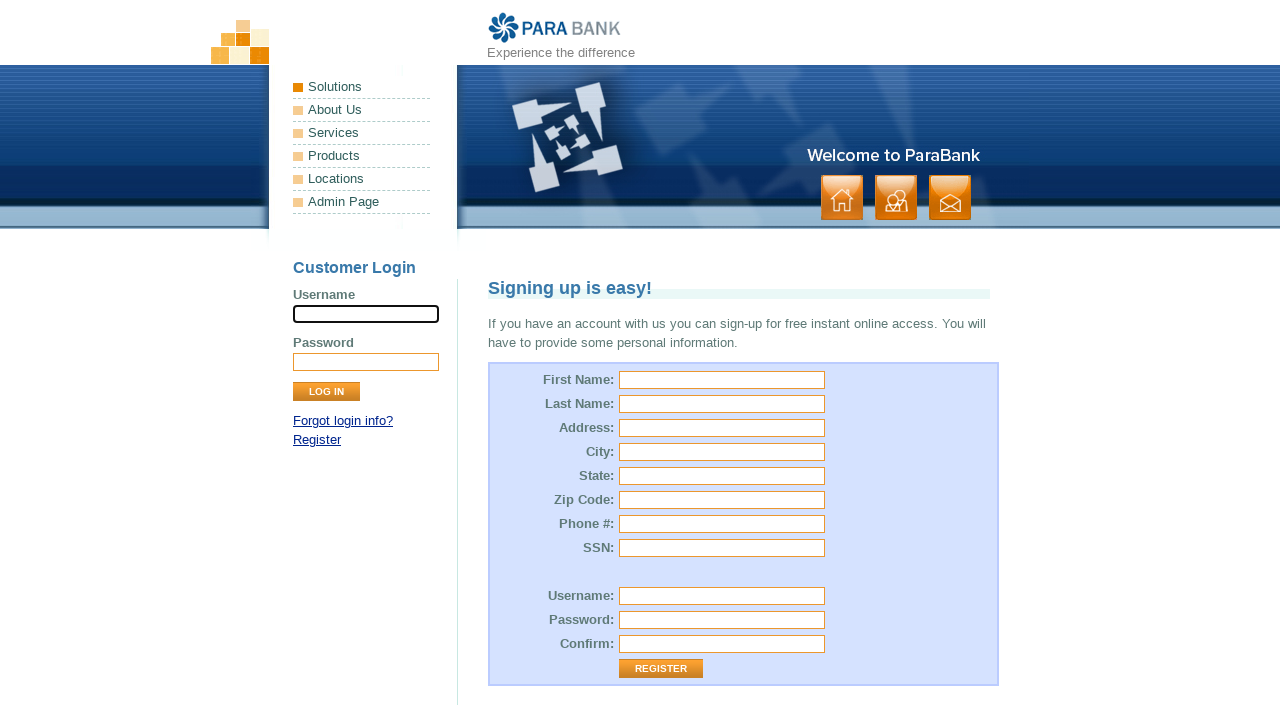

Filled first name field with 'John' on #customer\.firstName
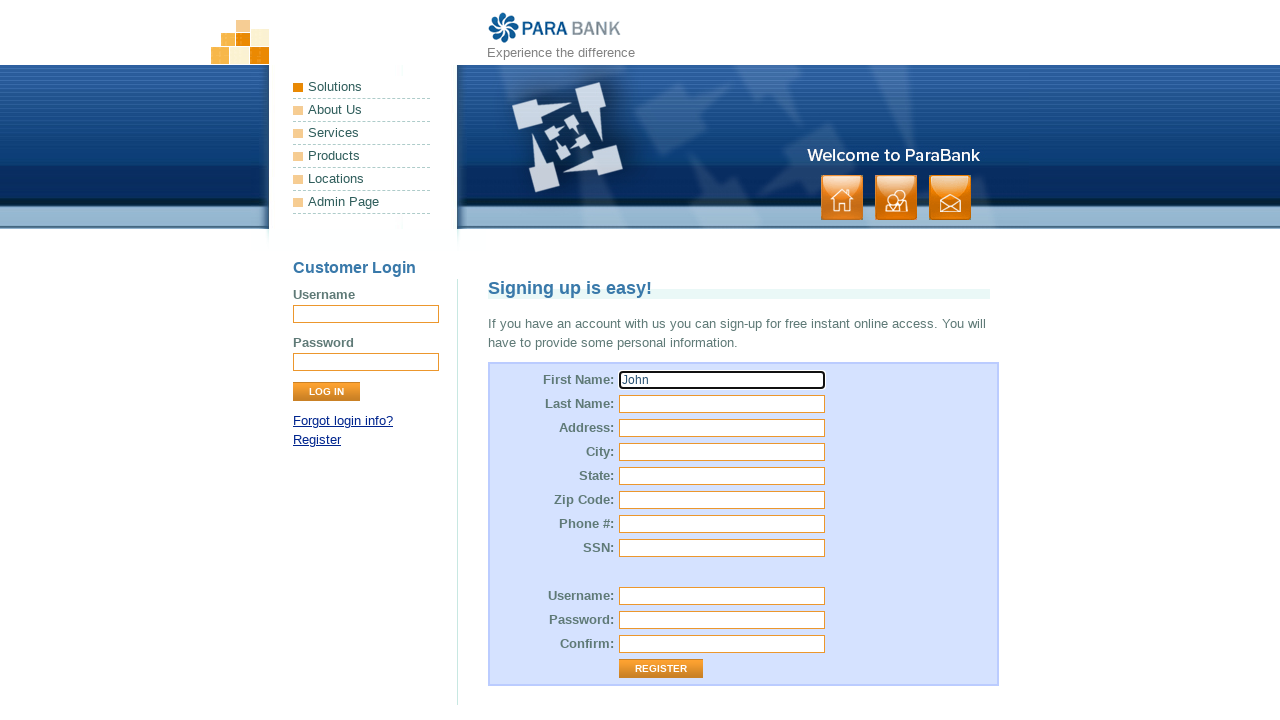

Filled last name field with 'Smith' on #customer\.lastName
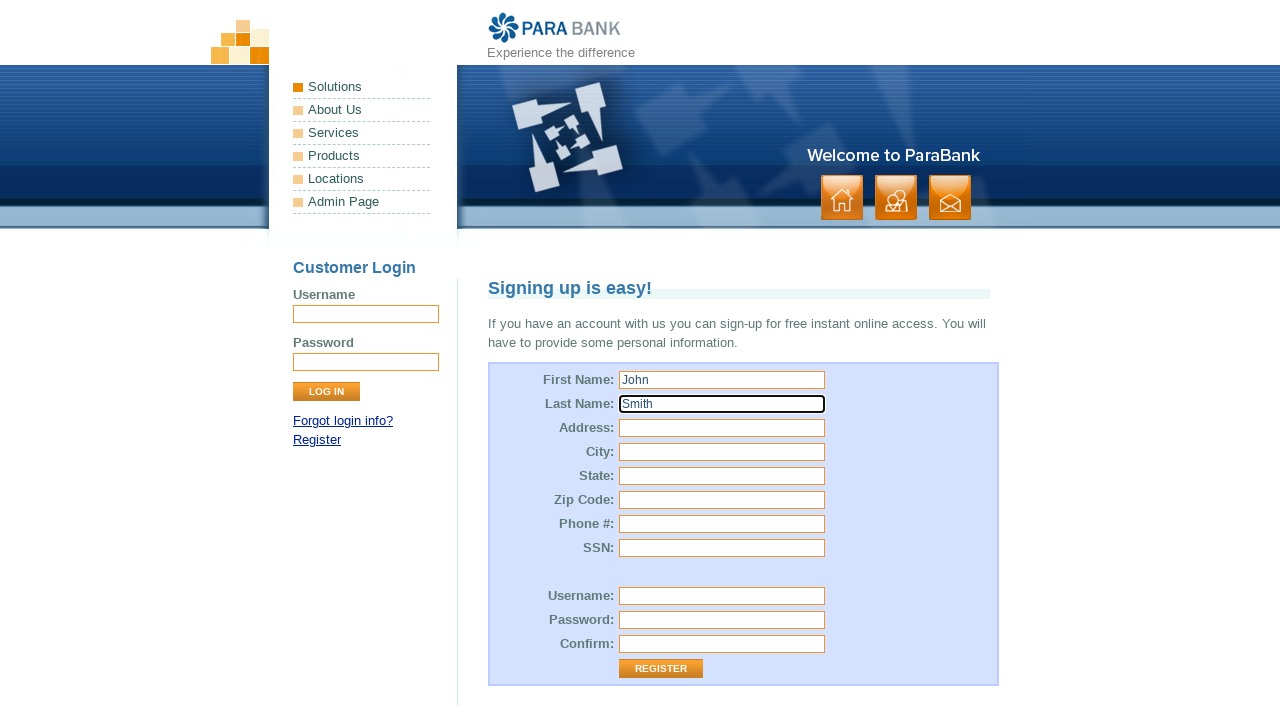

Filled street address with '123 Main Street' on #customer\.address\.street
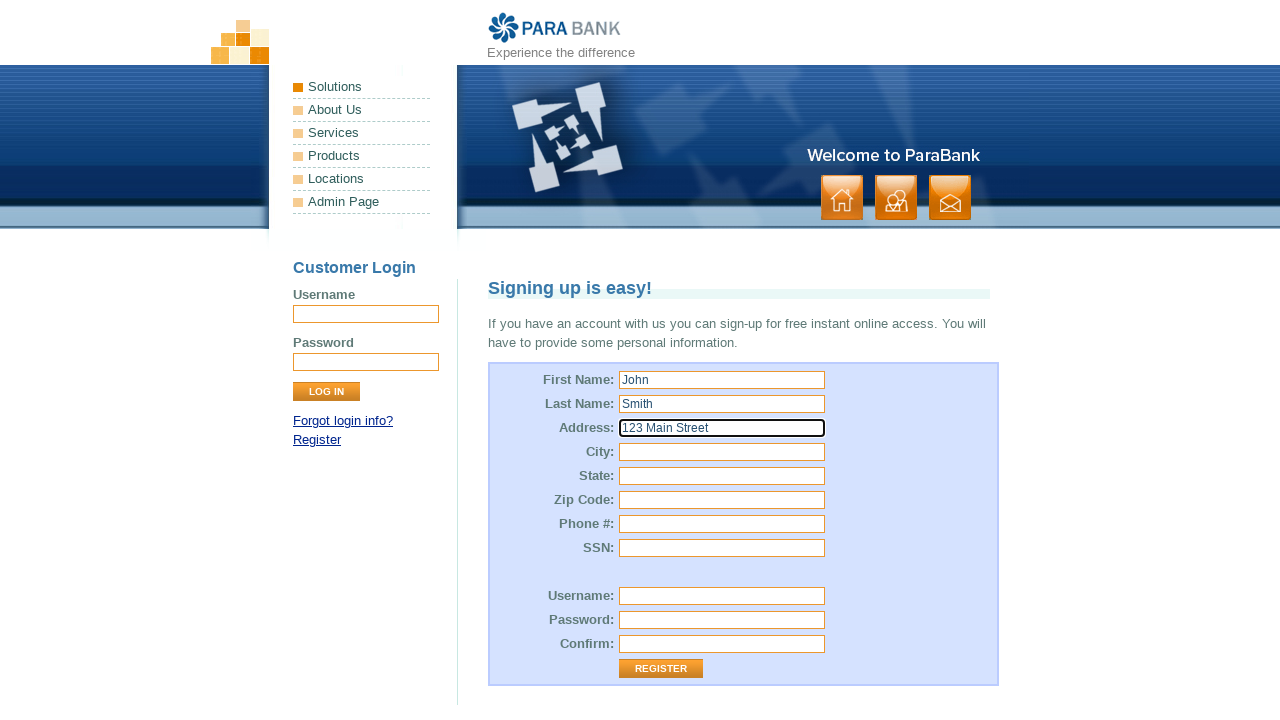

Filled city field with 'New York' on #customer\.address\.city
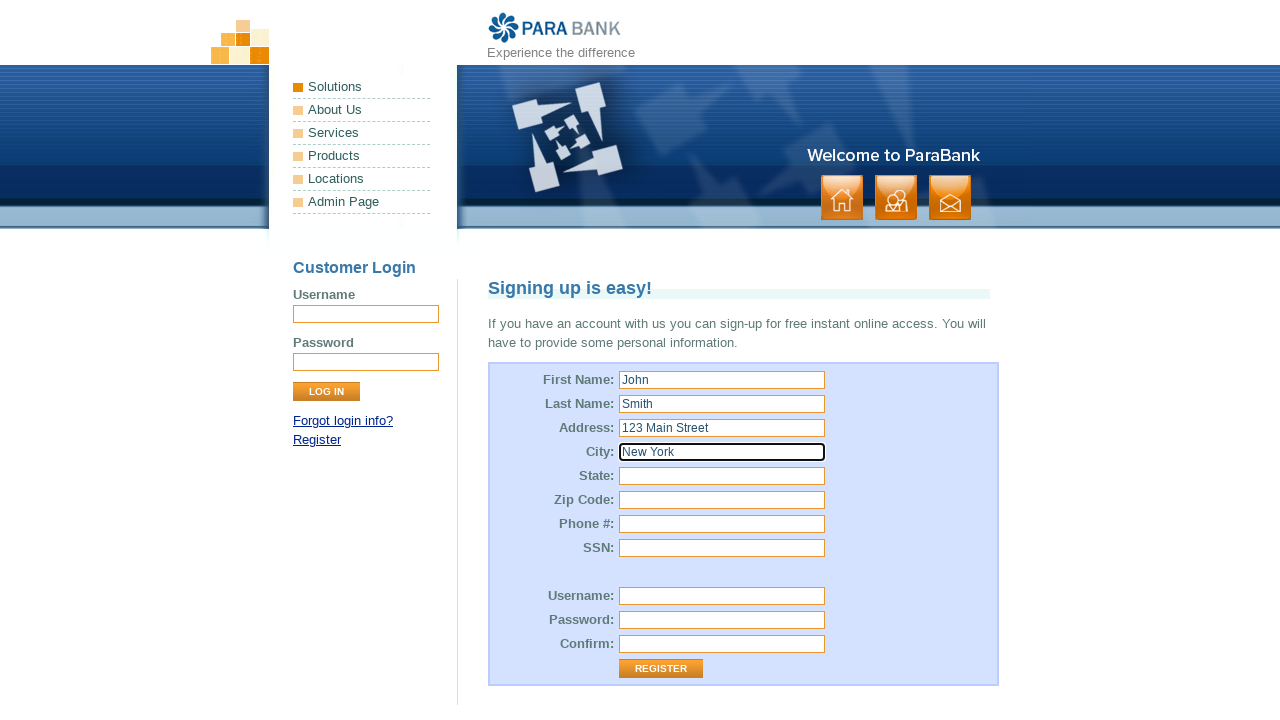

Filled state field with 'NY' on #customer\.address\.state
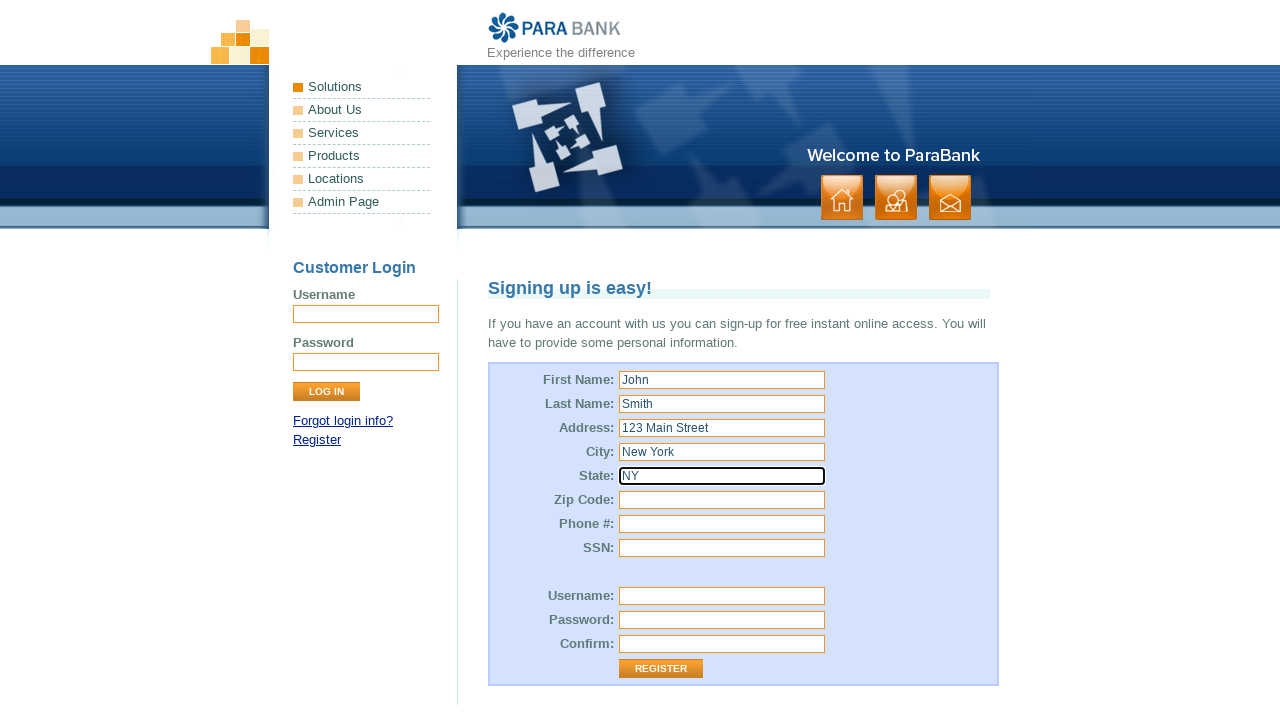

Filled zip code field with '10001' on #customer\.address\.zipCode
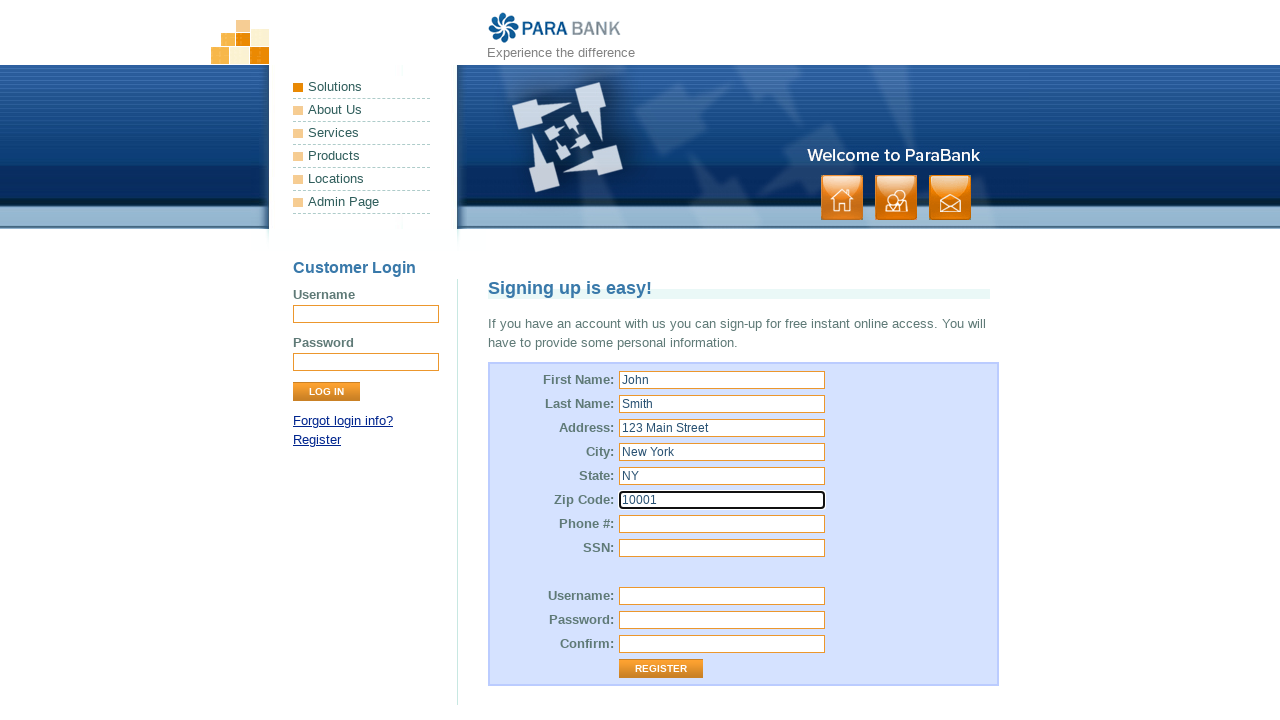

Filled phone number field with '555-123-4567' on #customer\.phoneNumber
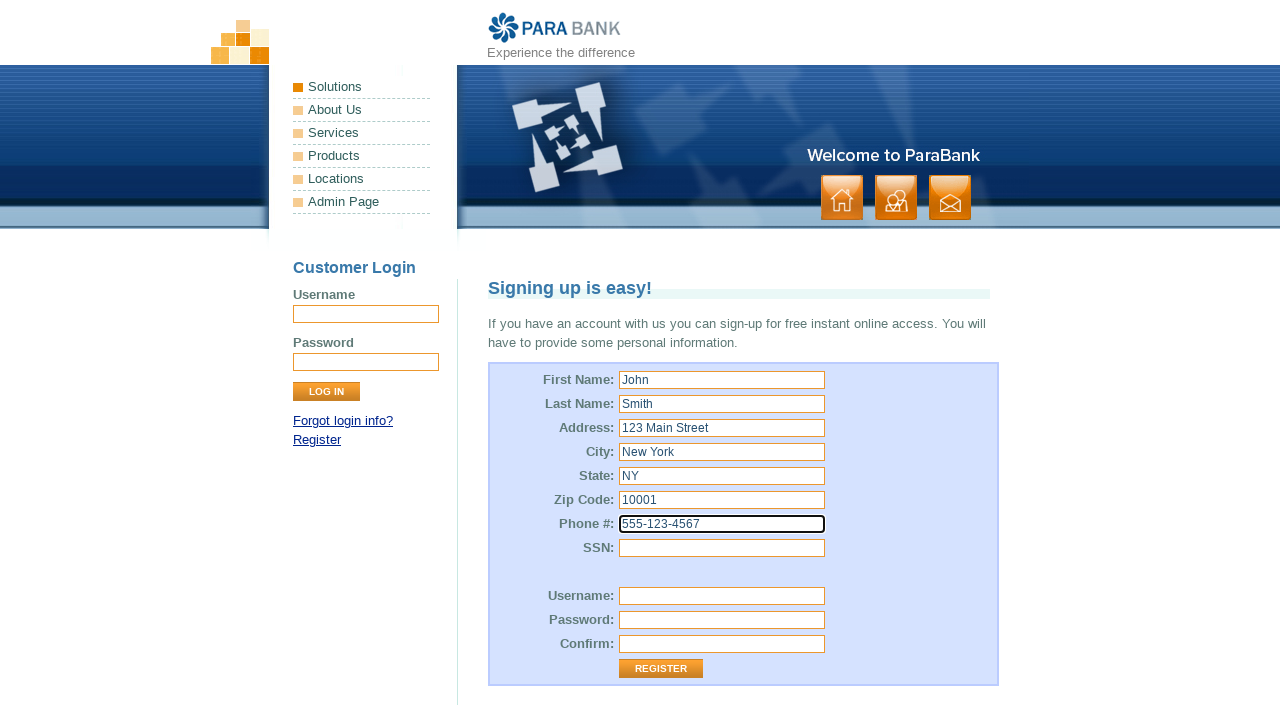

Filled SSN field with '123-45-6789' on #customer\.ssn
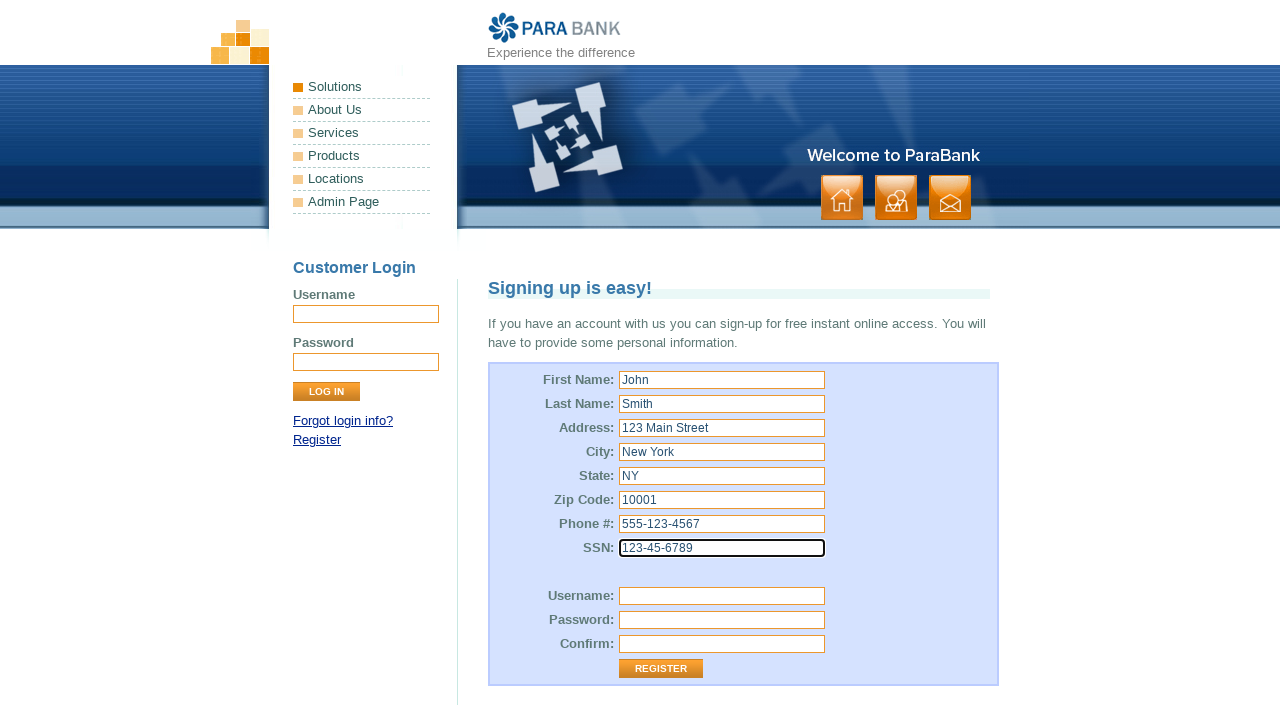

Filled username field with 'testuser2024' on #customer\.username
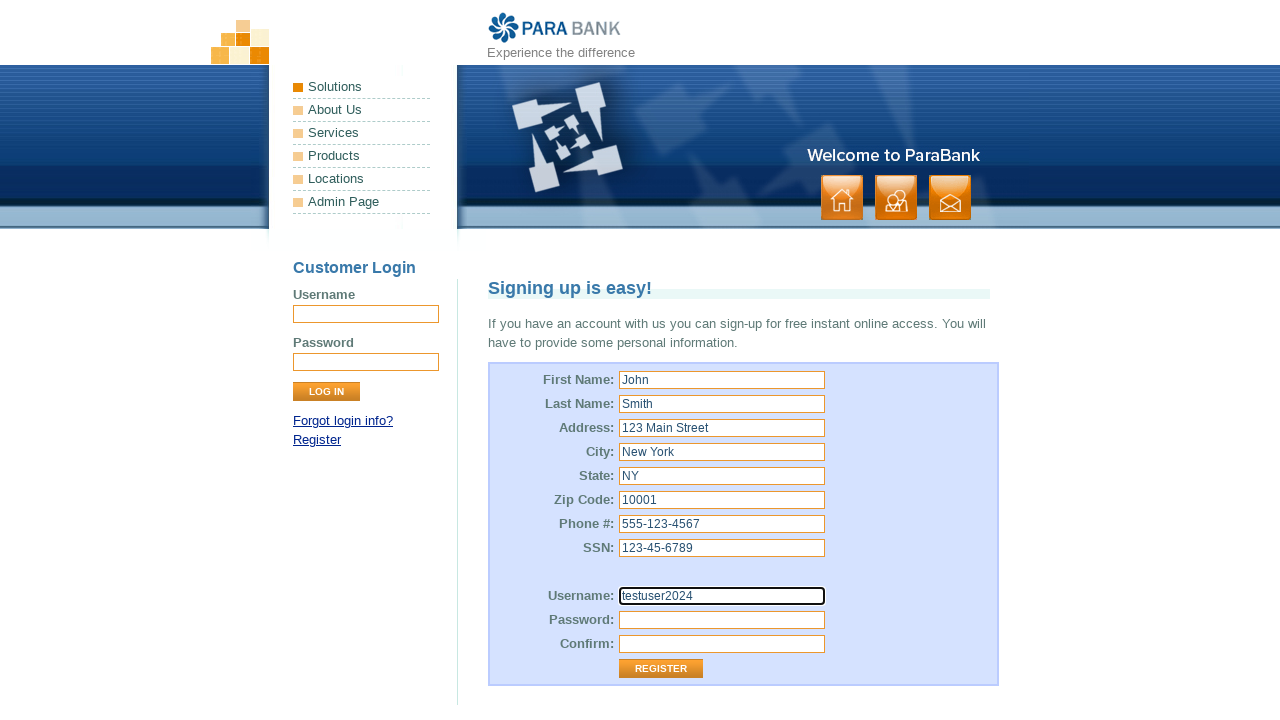

Filled password field with 'SecurePass123!' on #customer\.password
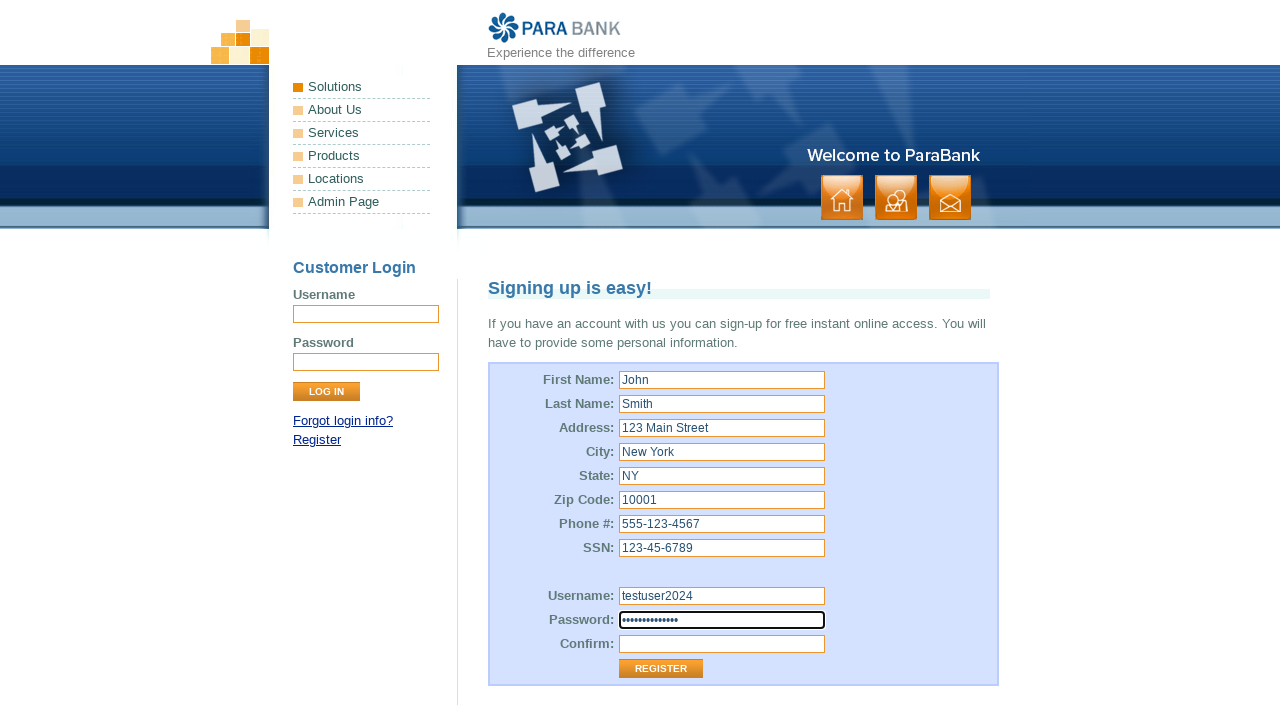

Filled password confirmation field with 'SecurePass123!' on #repeatedPassword
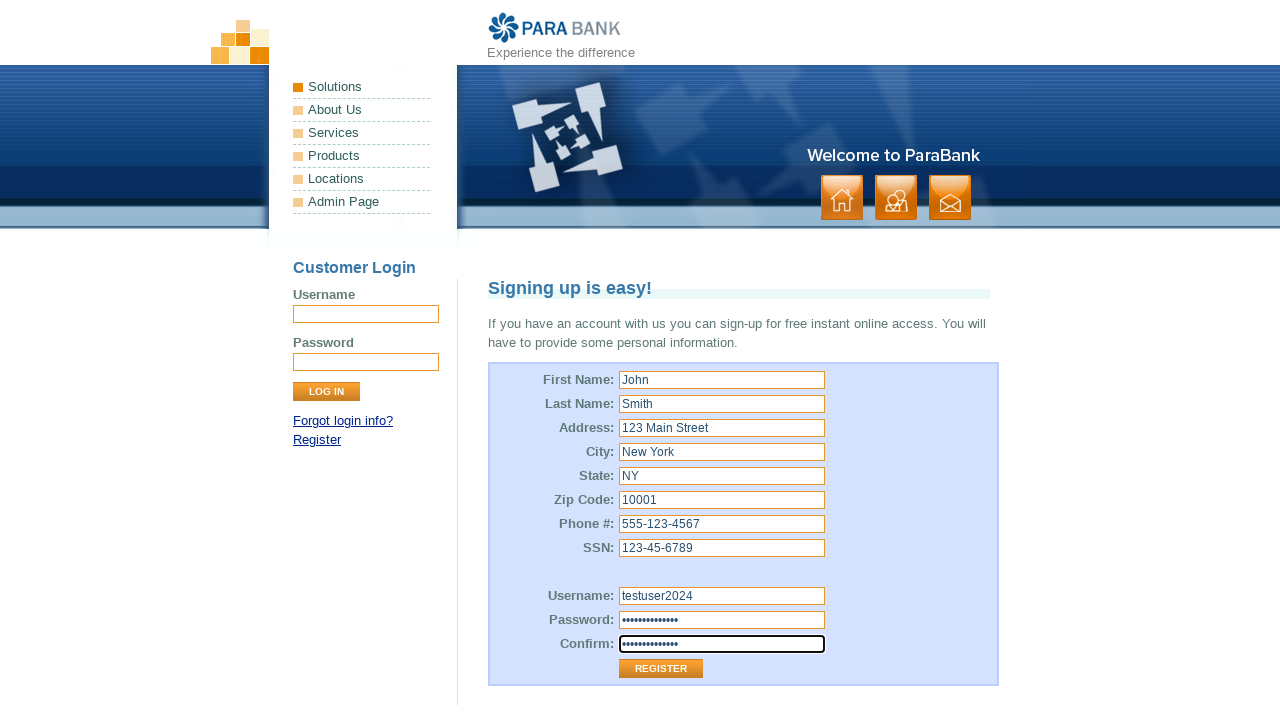

Clicked register button to submit the form at (896, 198) on .button
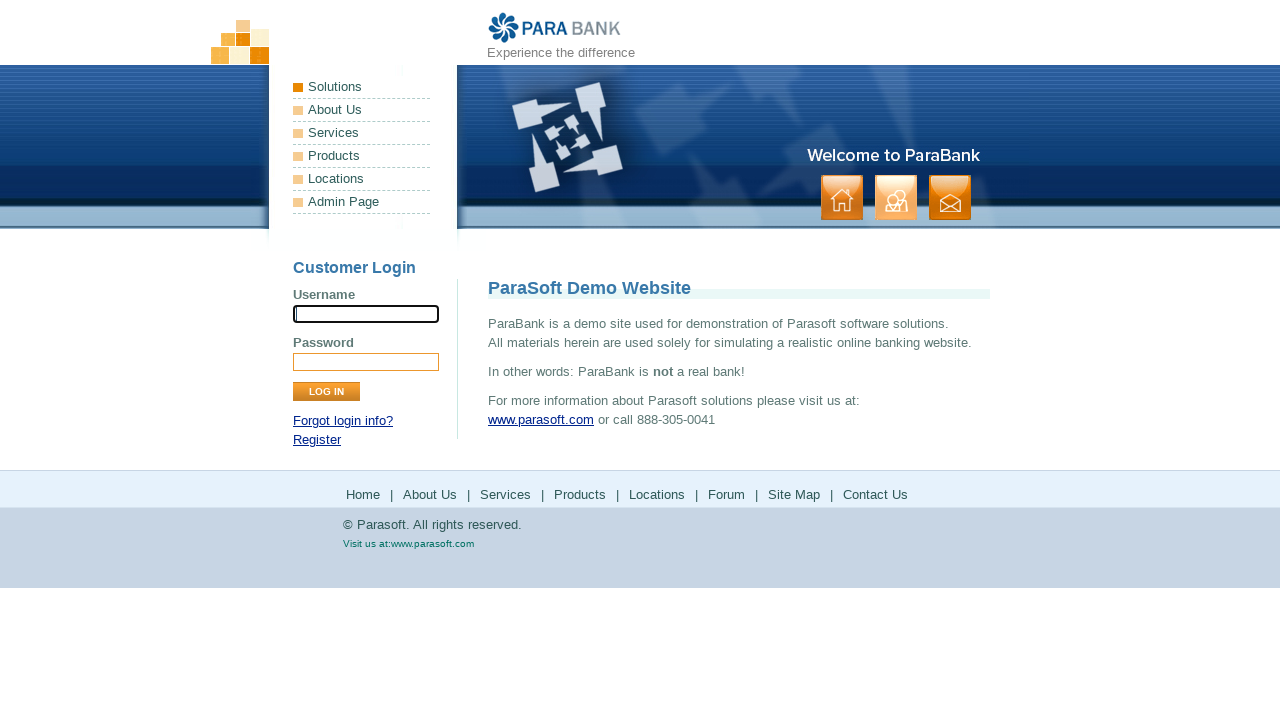

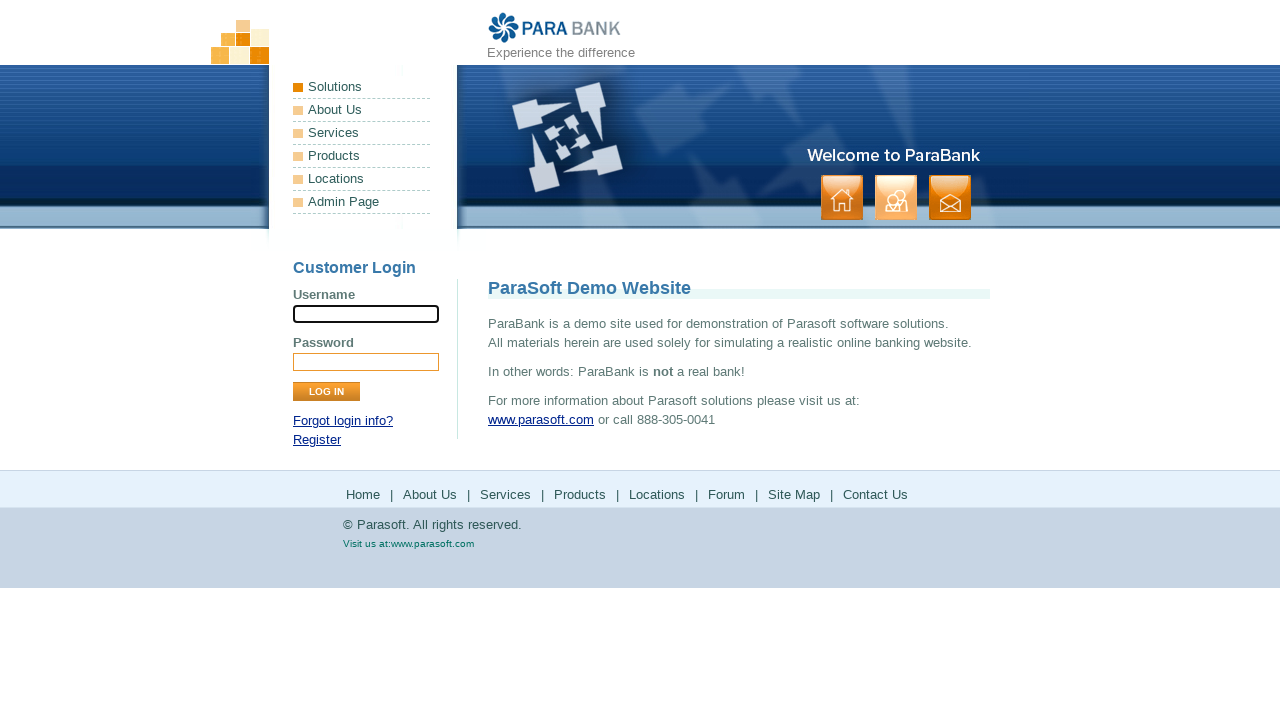